Tests the UI behavior of closing an error message on a login form by submitting empty fields and clicking the close button on the resulting error message

Starting URL: https://www.saucedemo.com/

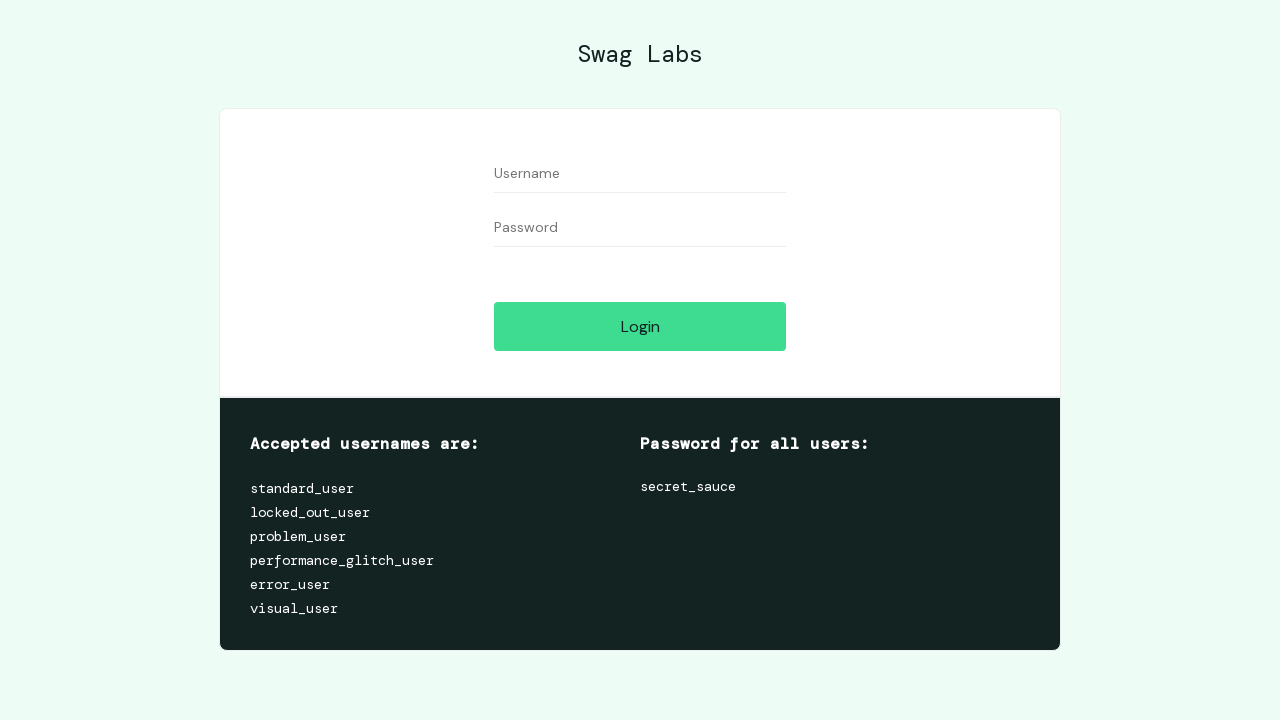

Cleared username field on #user-name
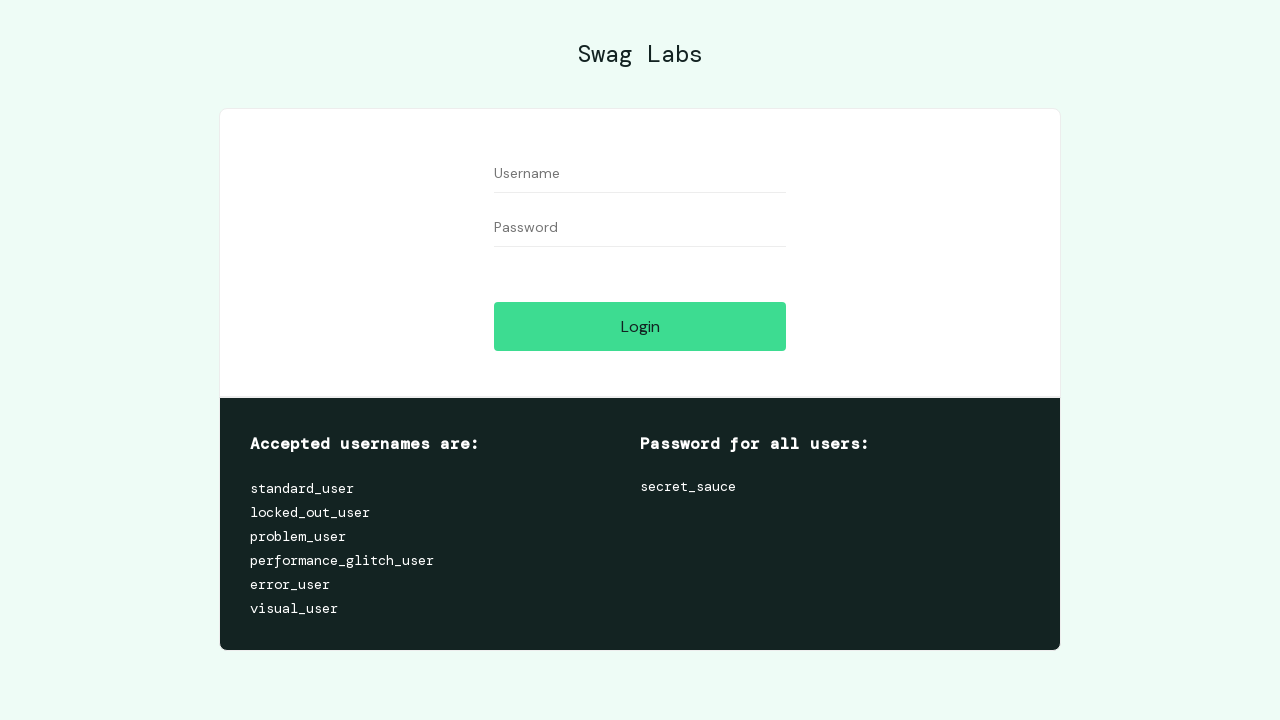

Cleared password field on #password
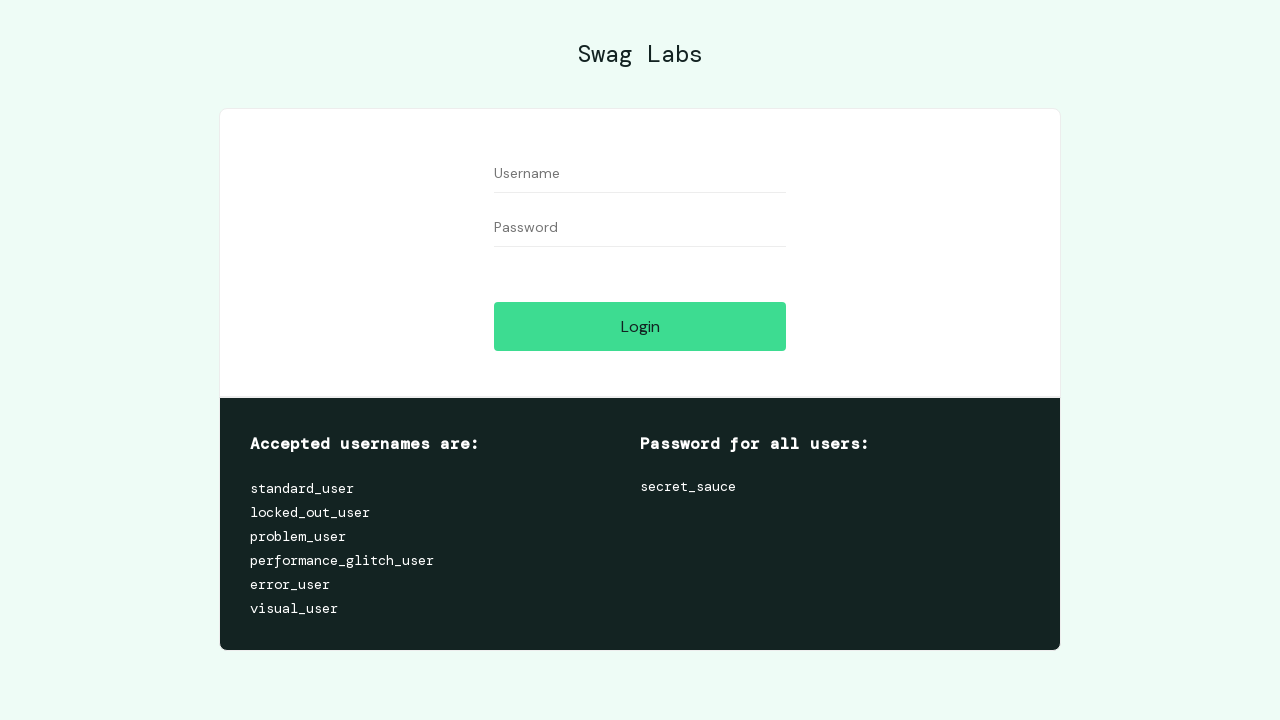

Clicked login button to trigger error message at (640, 326) on #login-button
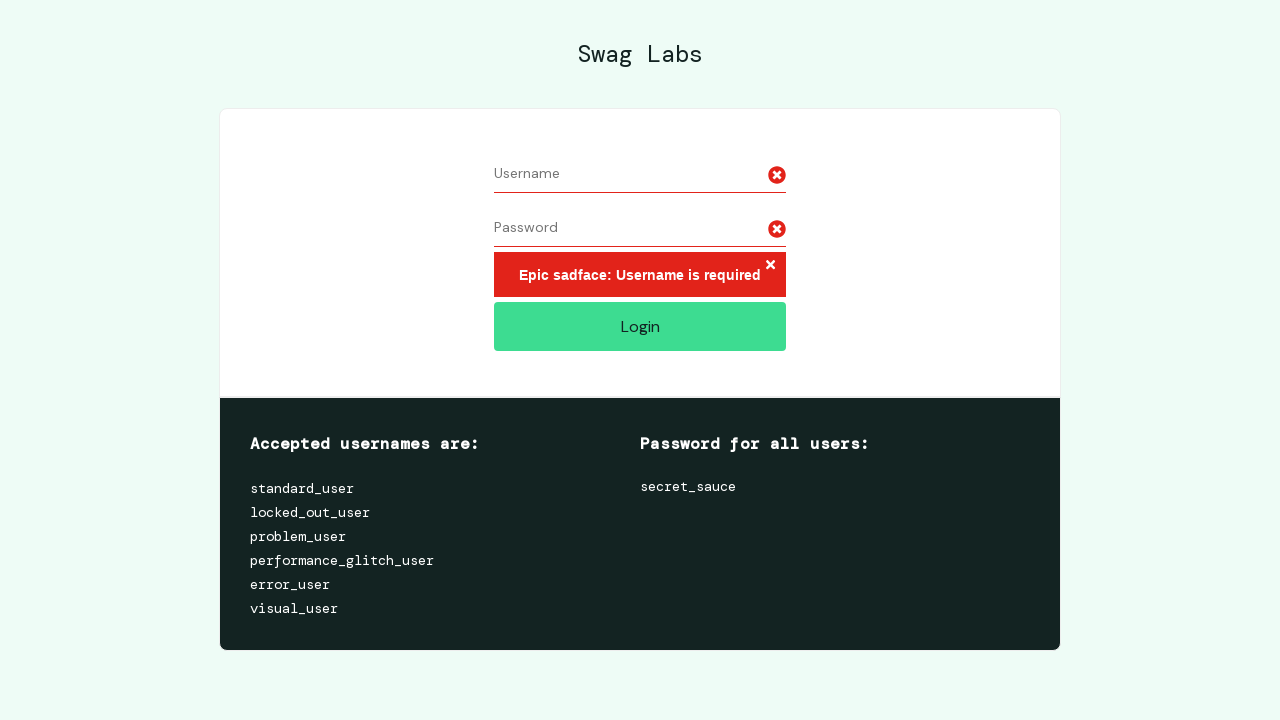

Error message appeared
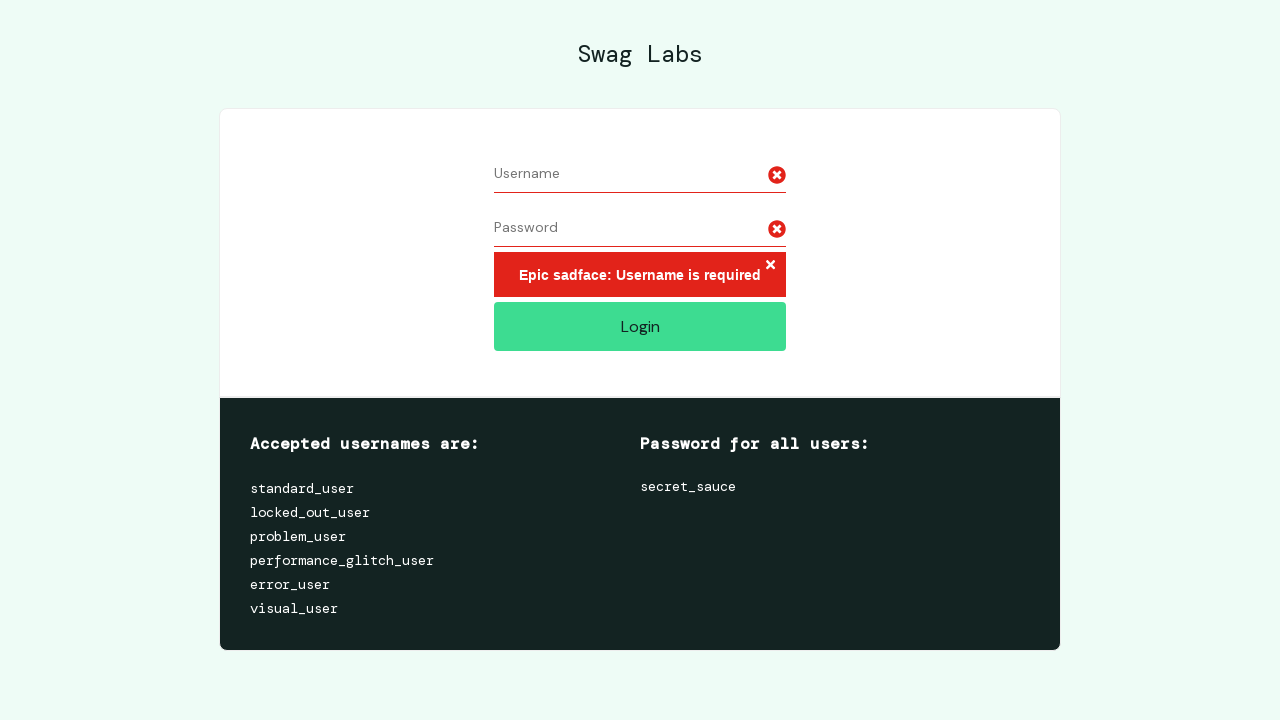

Clicked X button to close error message at (770, 265) on .error-button svg
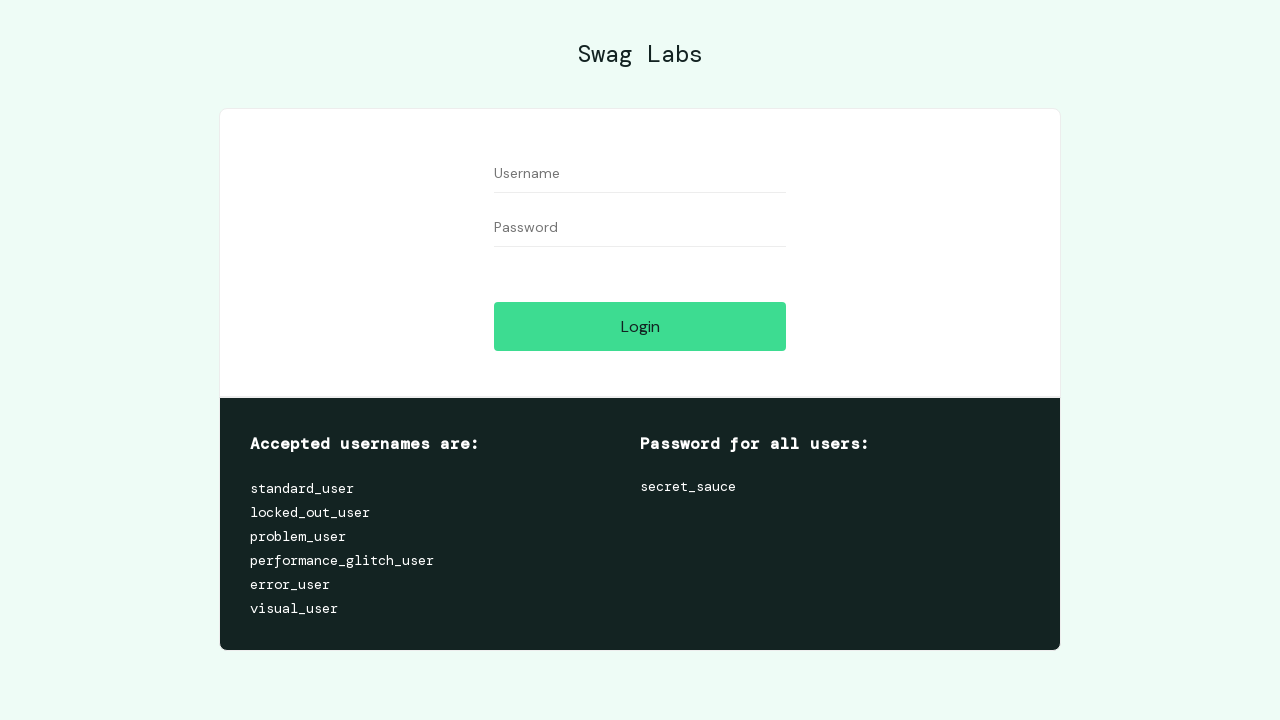

Error message closed and no longer visible
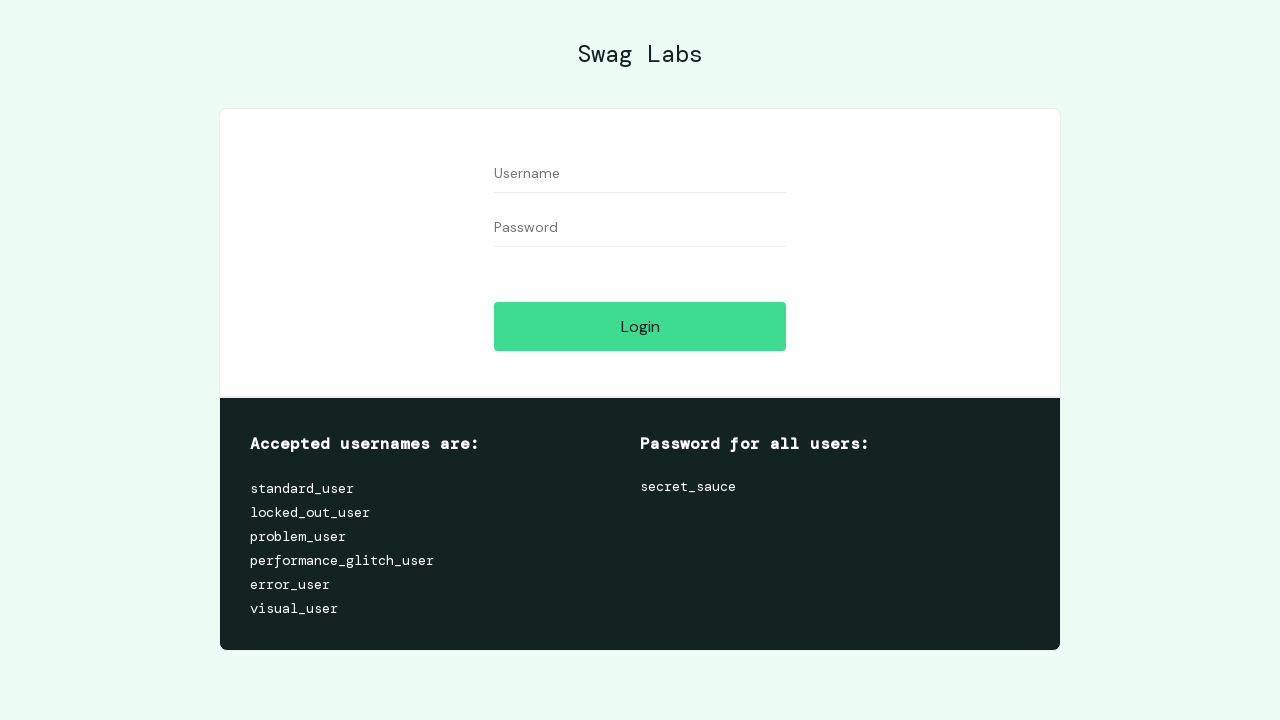

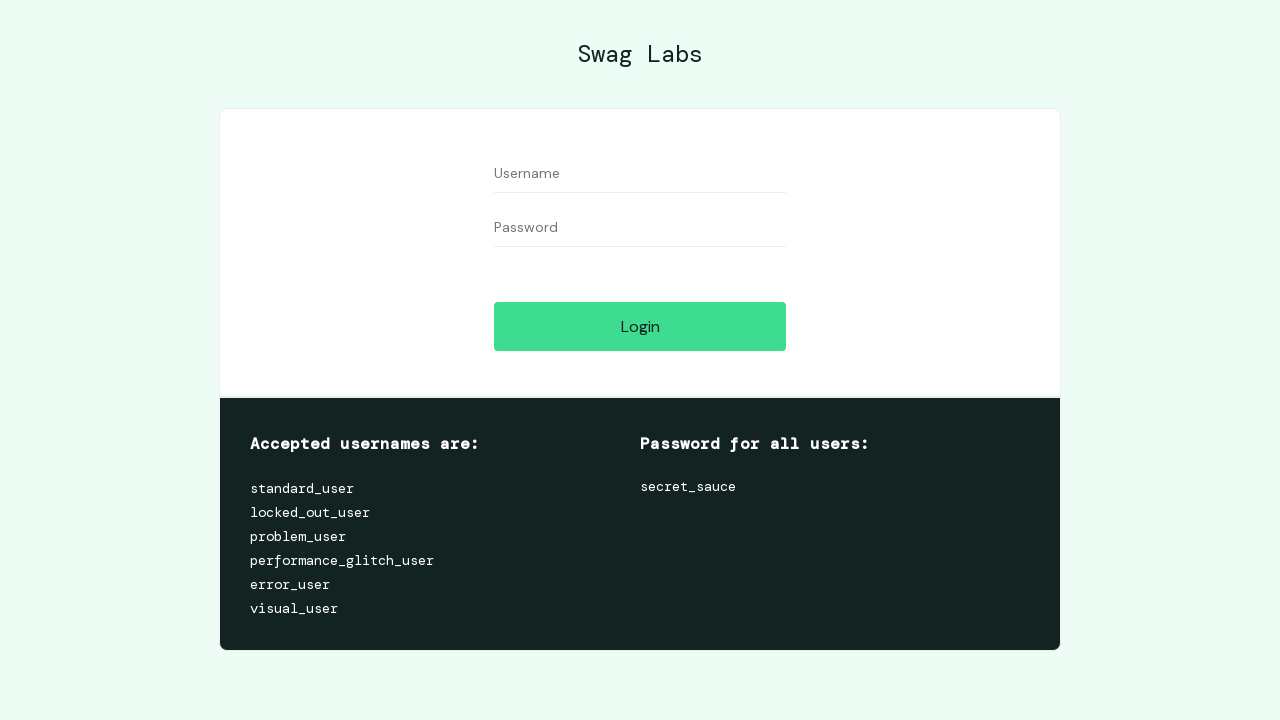